Tests right-click context menu functionality by performing a right-click action on a button element

Starting URL: https://swisnl.github.io/jQuery-contextMenu/demo.html

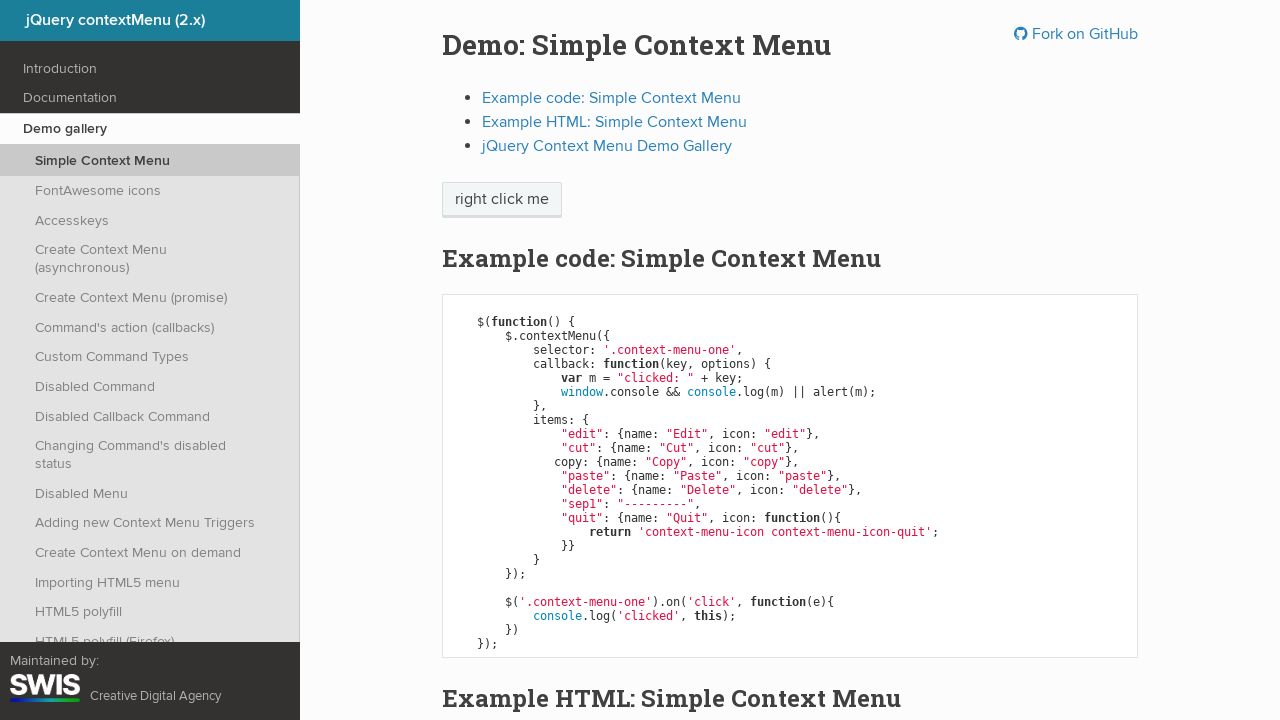

Located the context menu button element
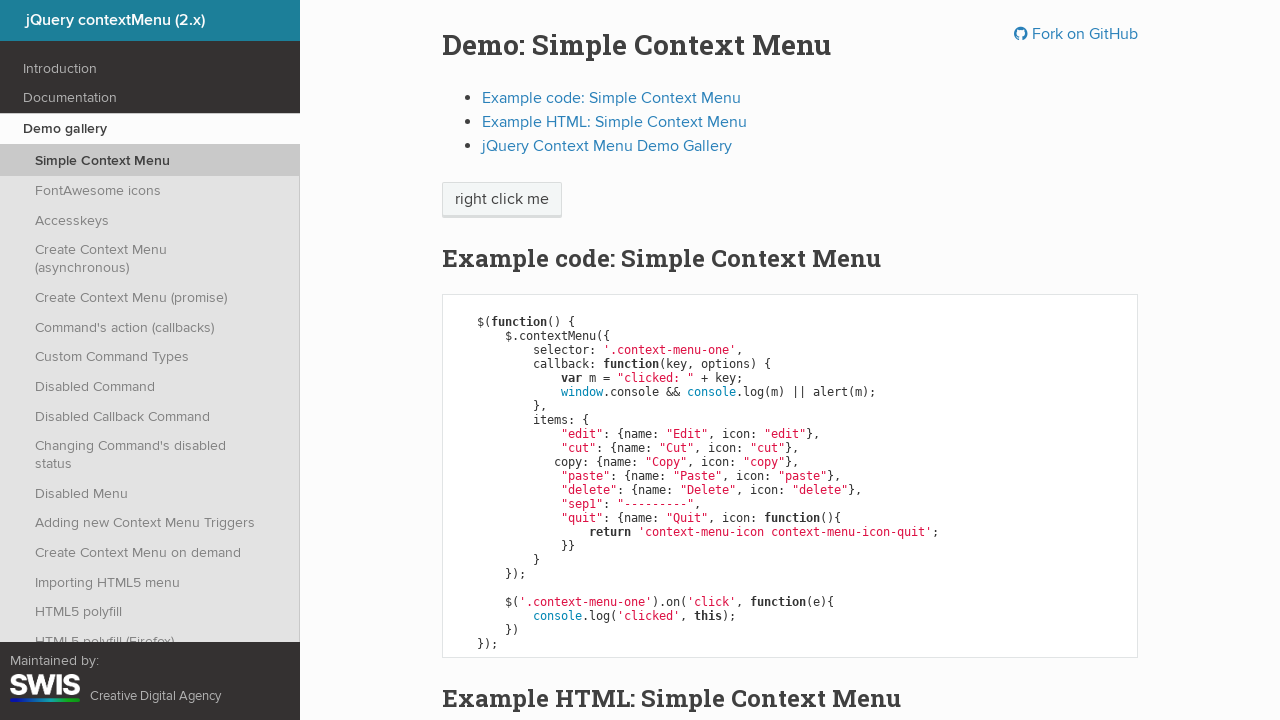

Right-clicked on the button to trigger context menu at (502, 200) on .context-menu-one.btn.btn-neutral
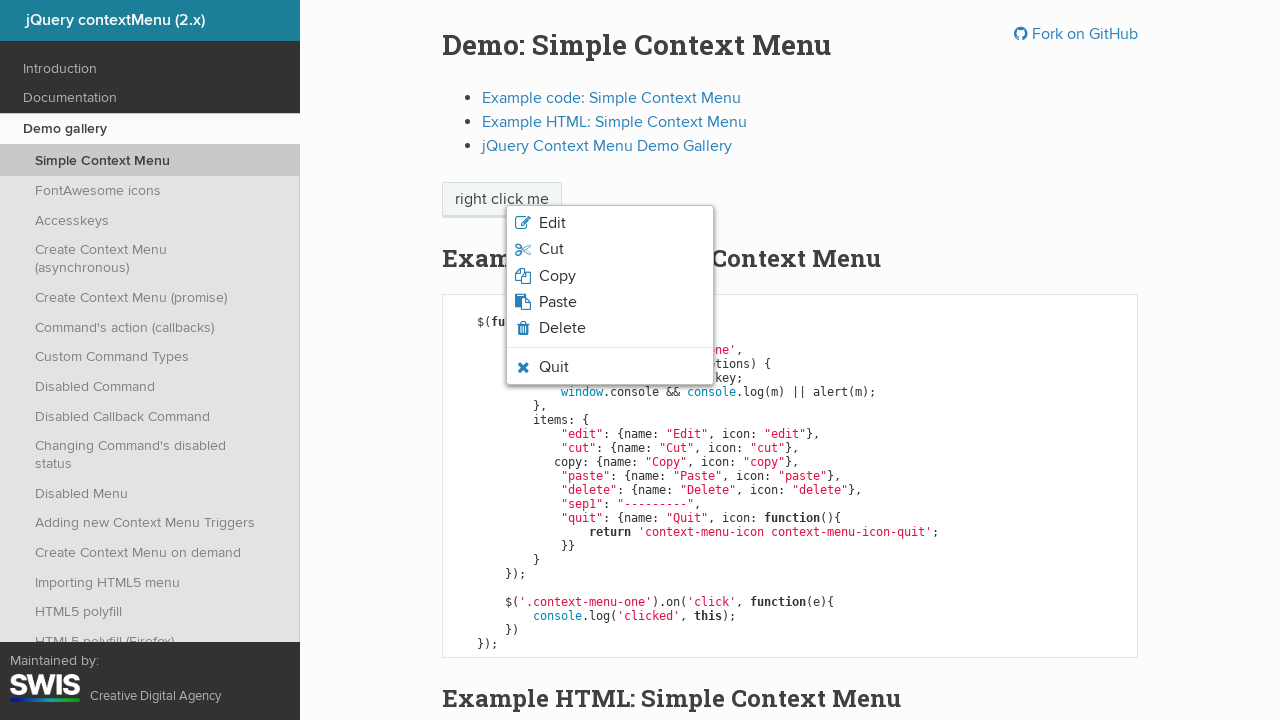

Context menu appeared on screen
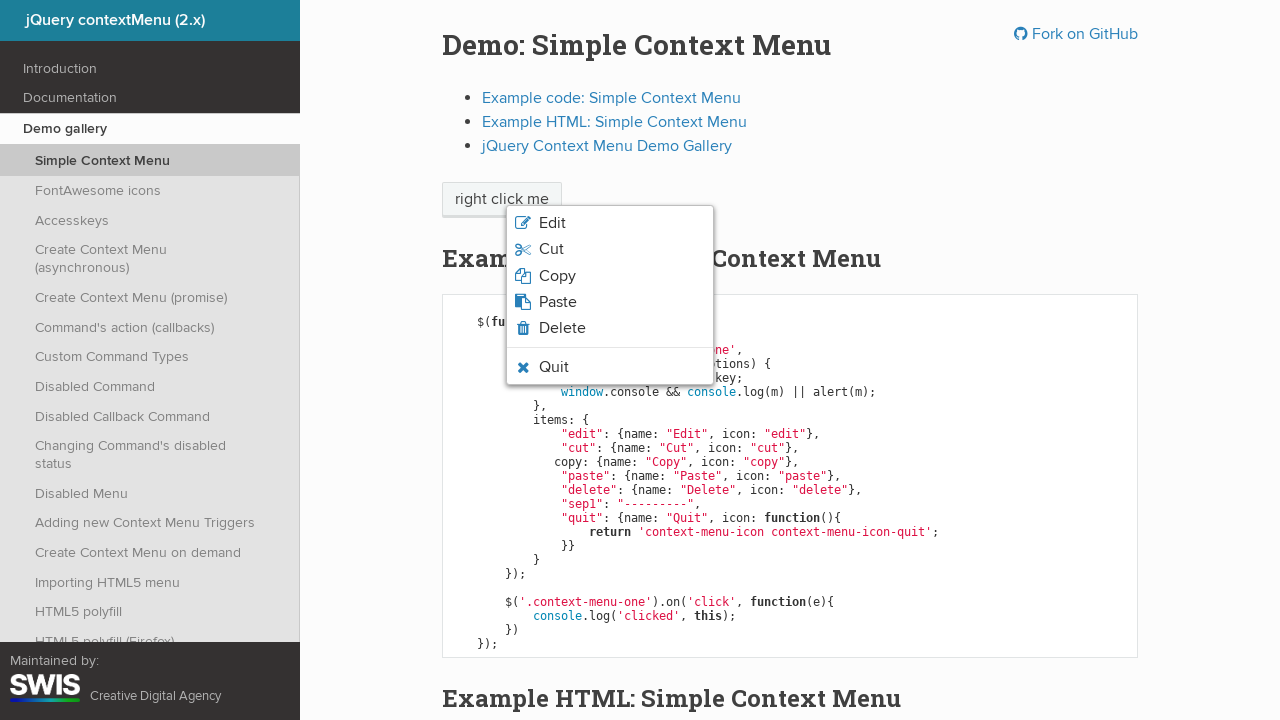

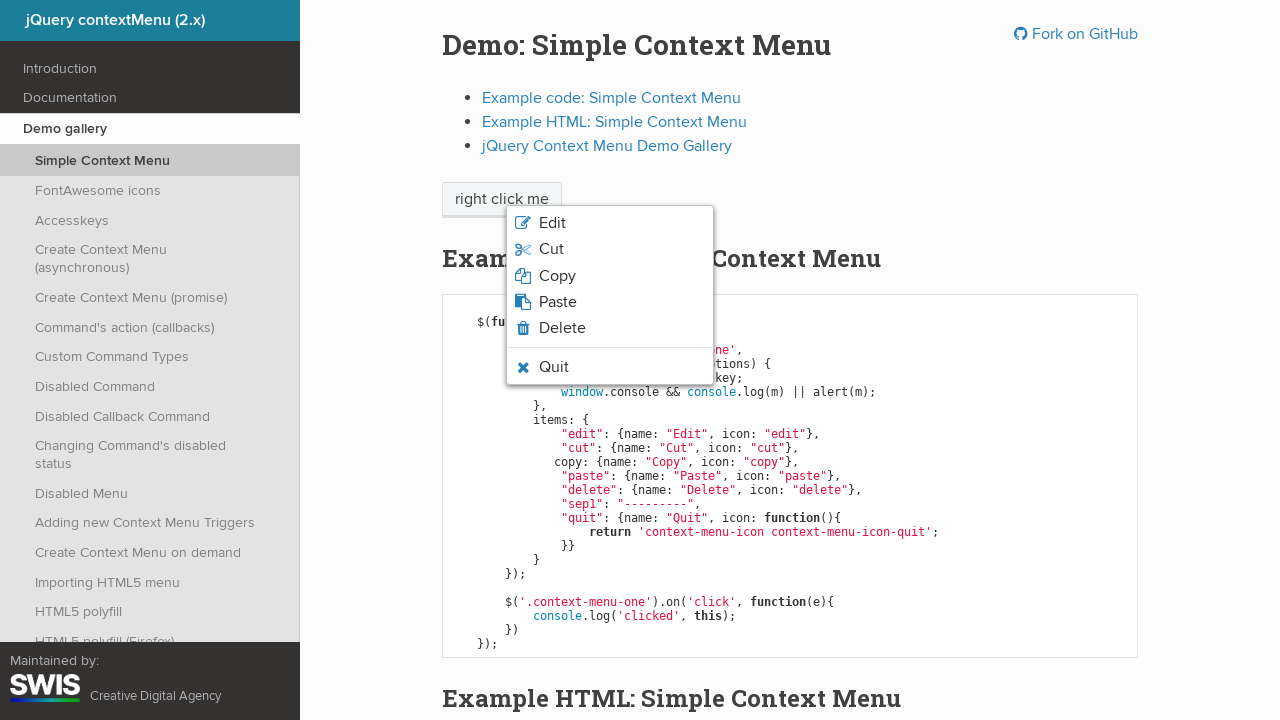